Tests the contact form on fontele.ba by navigating to the contact page and filling in name, email, and message fields, then verifying the values are correctly entered.

Starting URL: https://fontele.ba

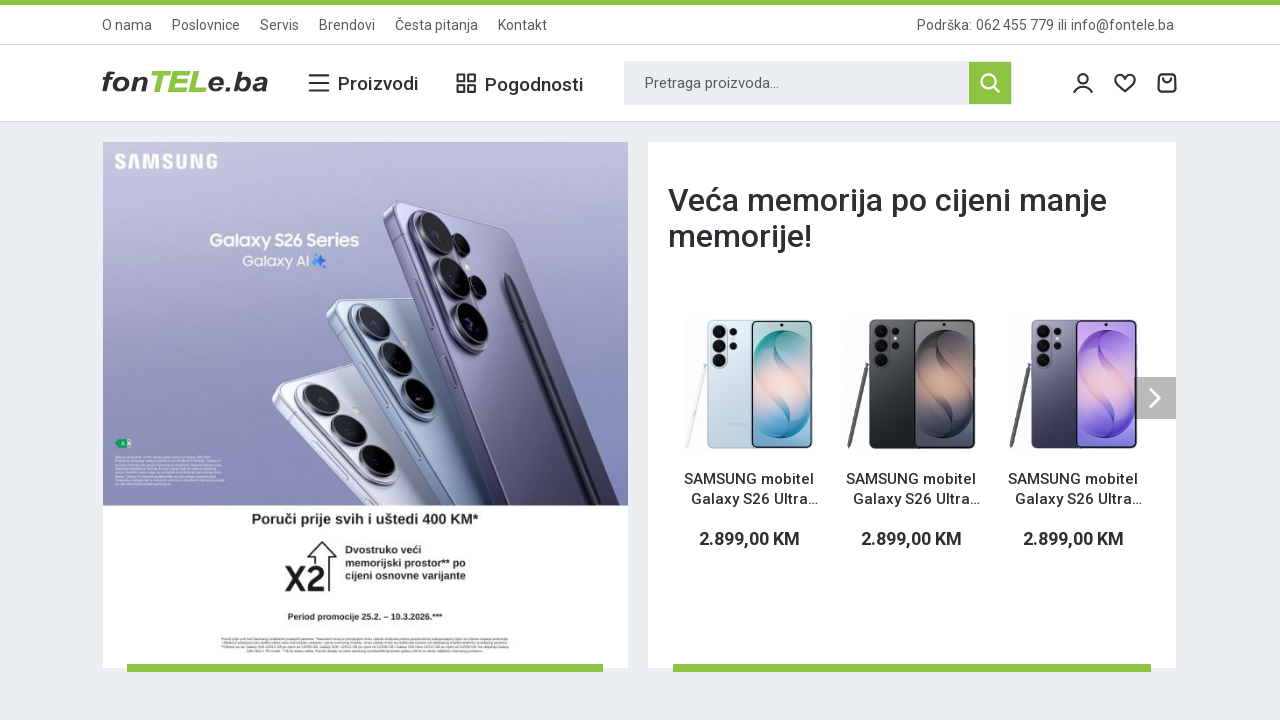

Clicked 'Kontakt' link to navigate to contact page at (522, 24) on text=Kontakt
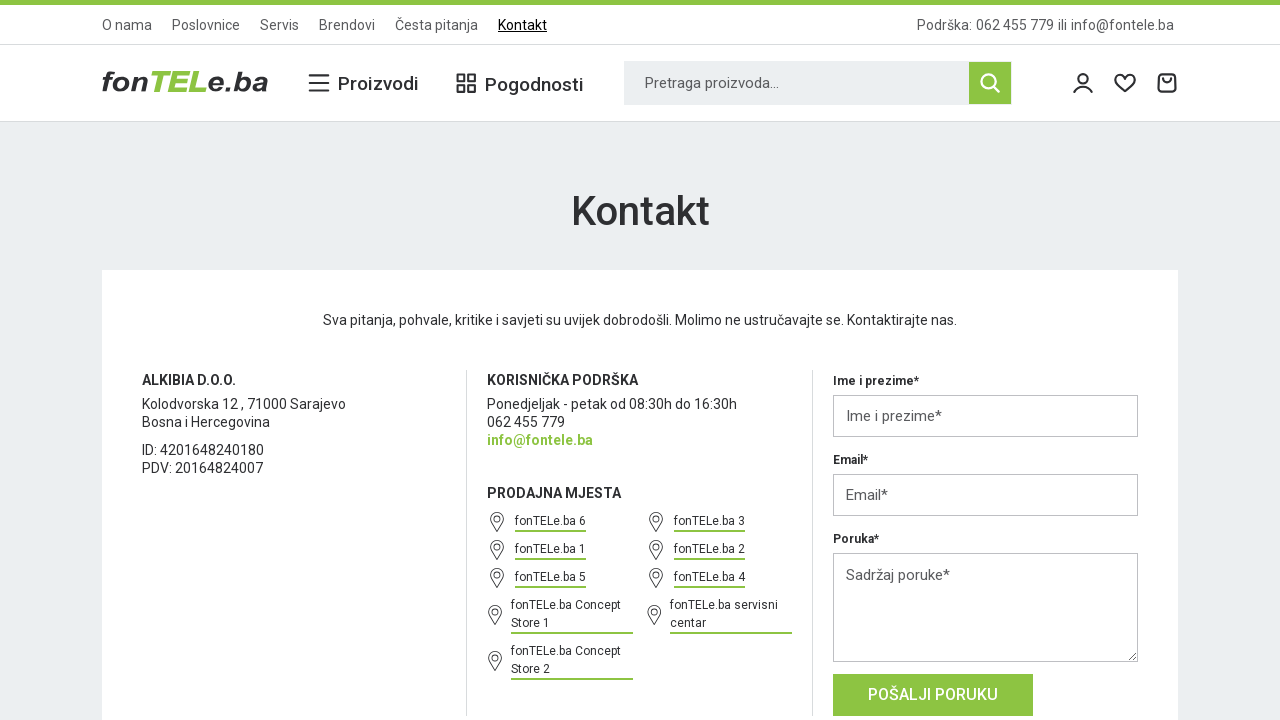

Contact page loaded successfully
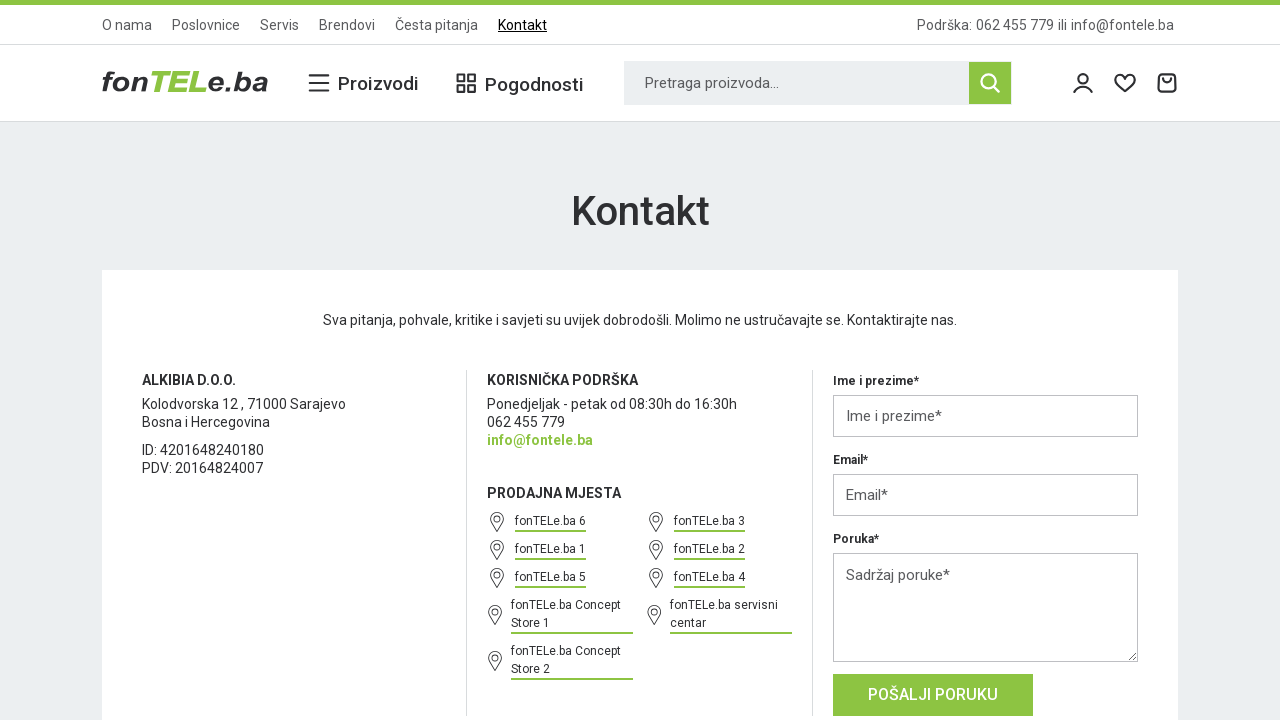

Filled name field with 'Amina Kadić' on input#full_name
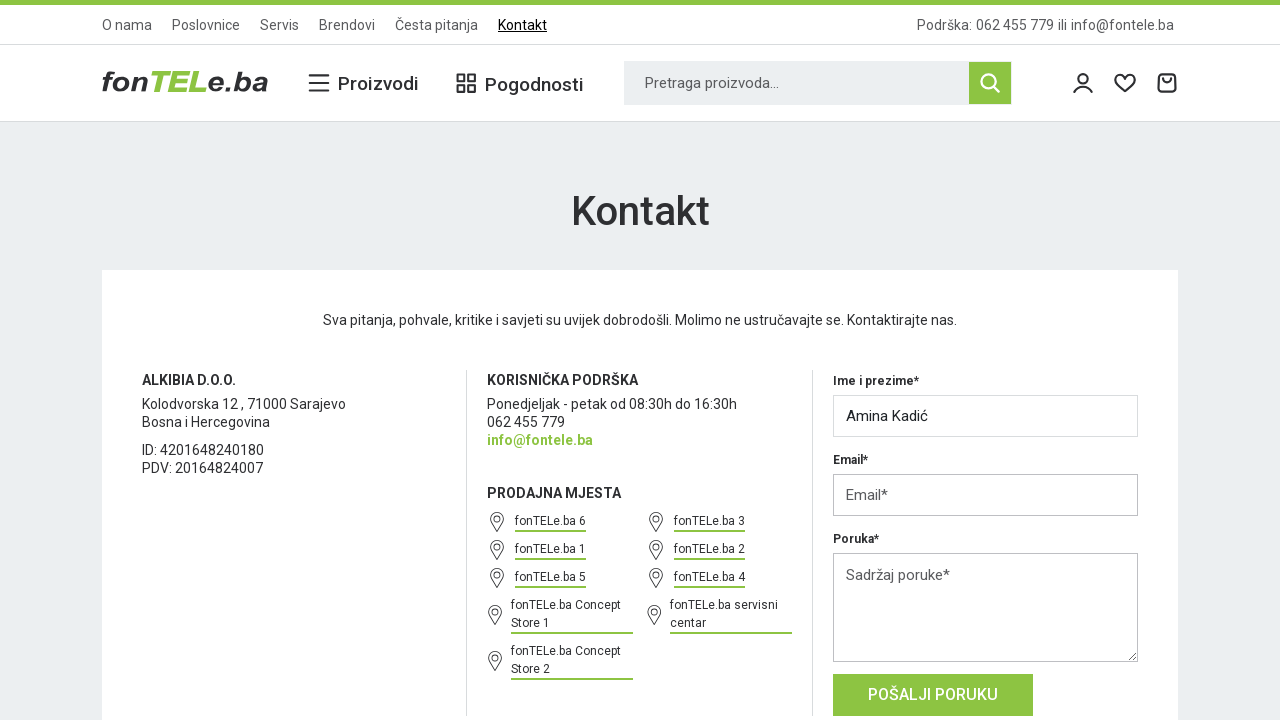

Retrieved name field value for verification
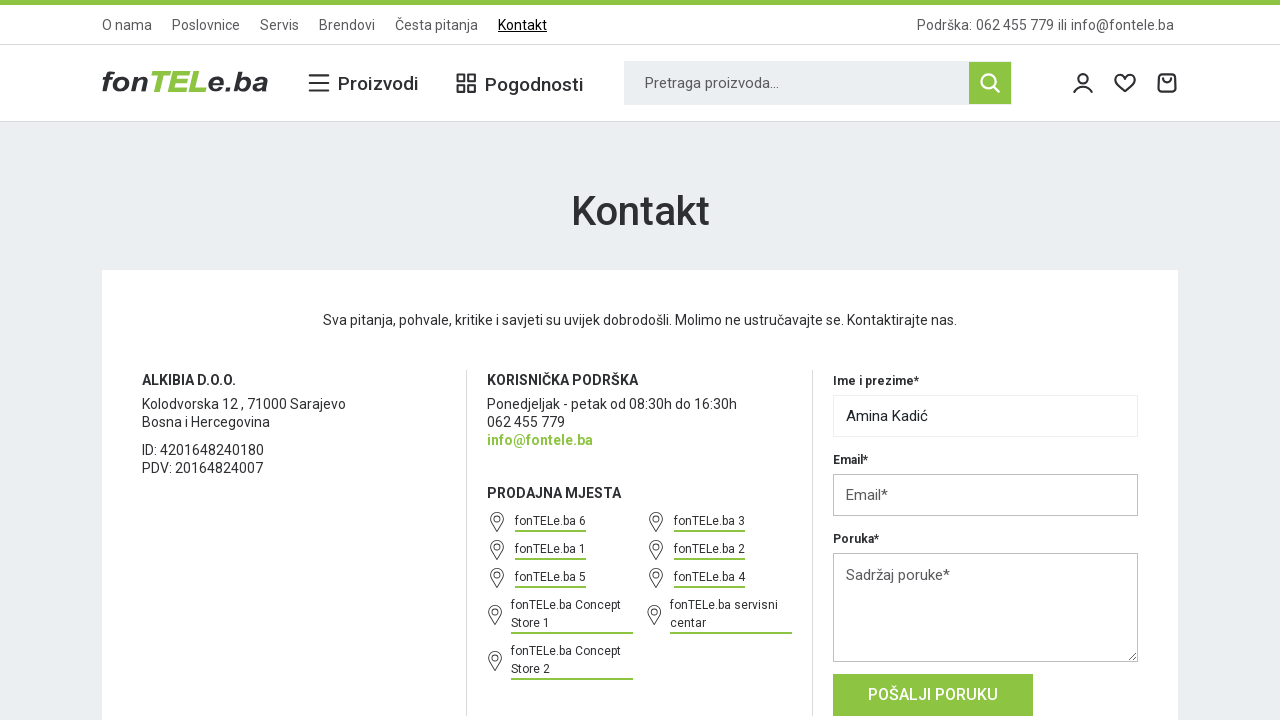

Verified name field contains 'Amina Kadić'
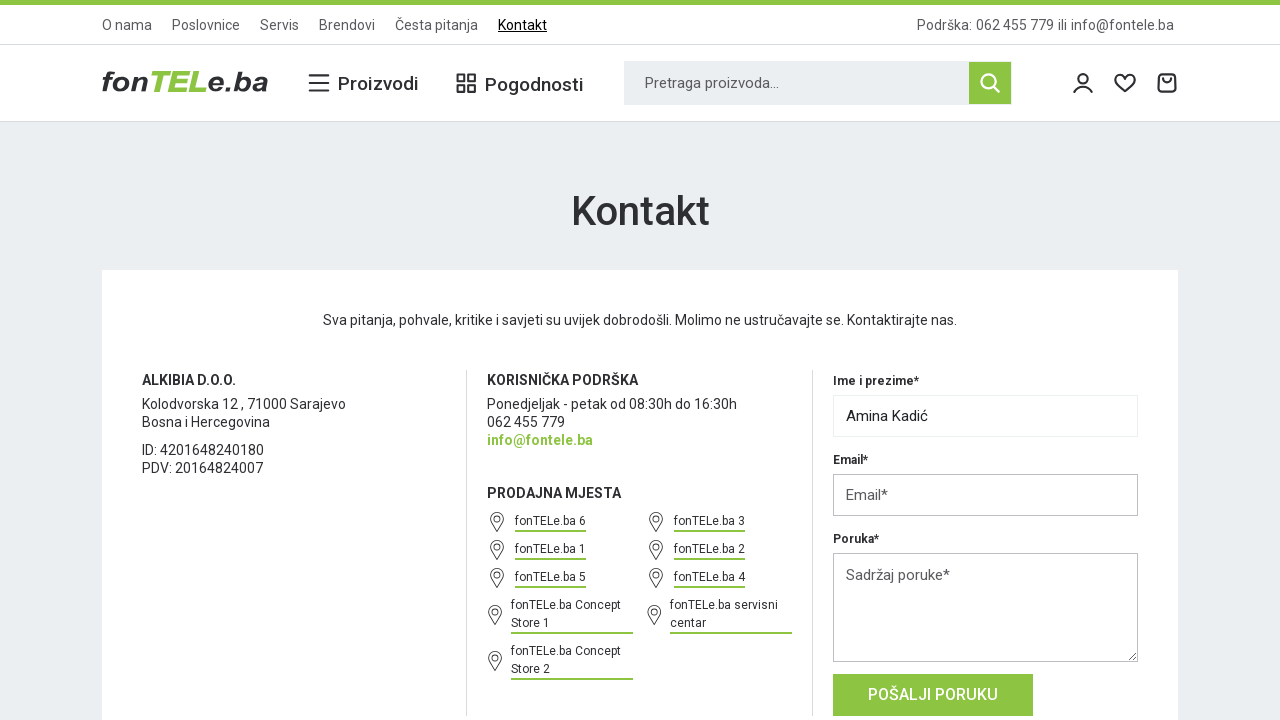

Filled email field with 'testcontact@example.com' on input#email
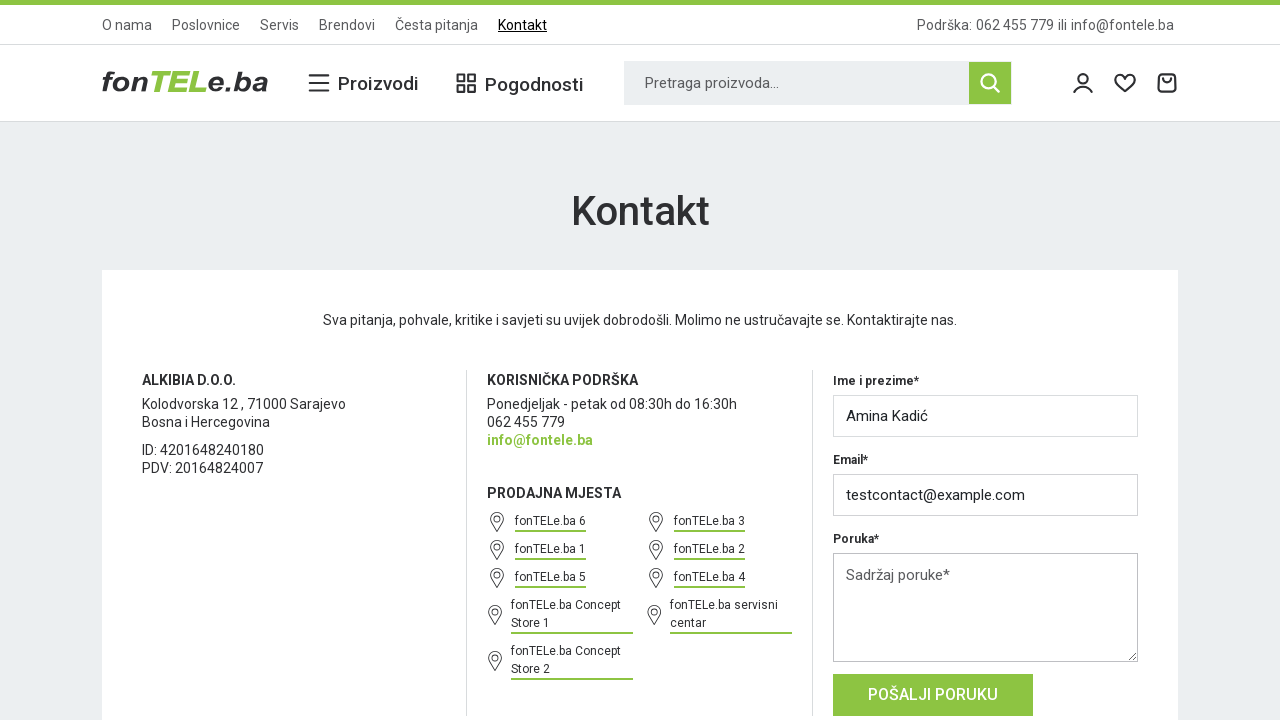

Retrieved email field value for verification
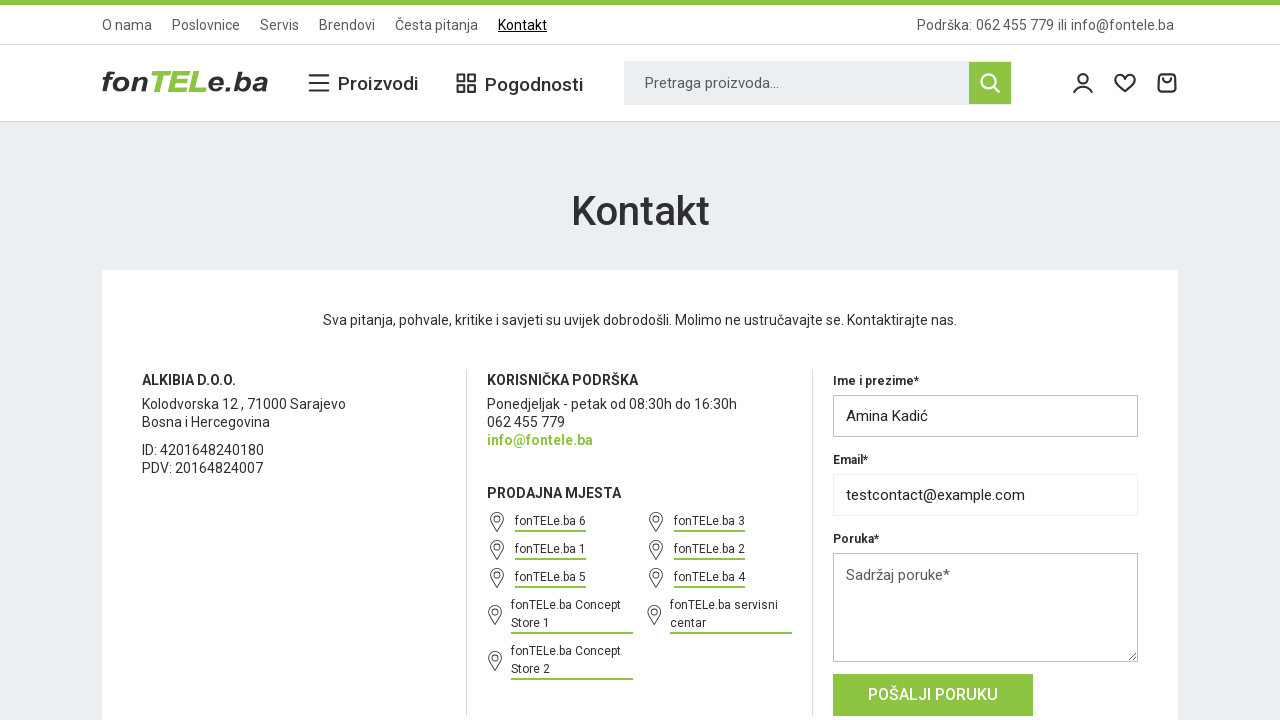

Verified email field contains 'testcontact@example.com'
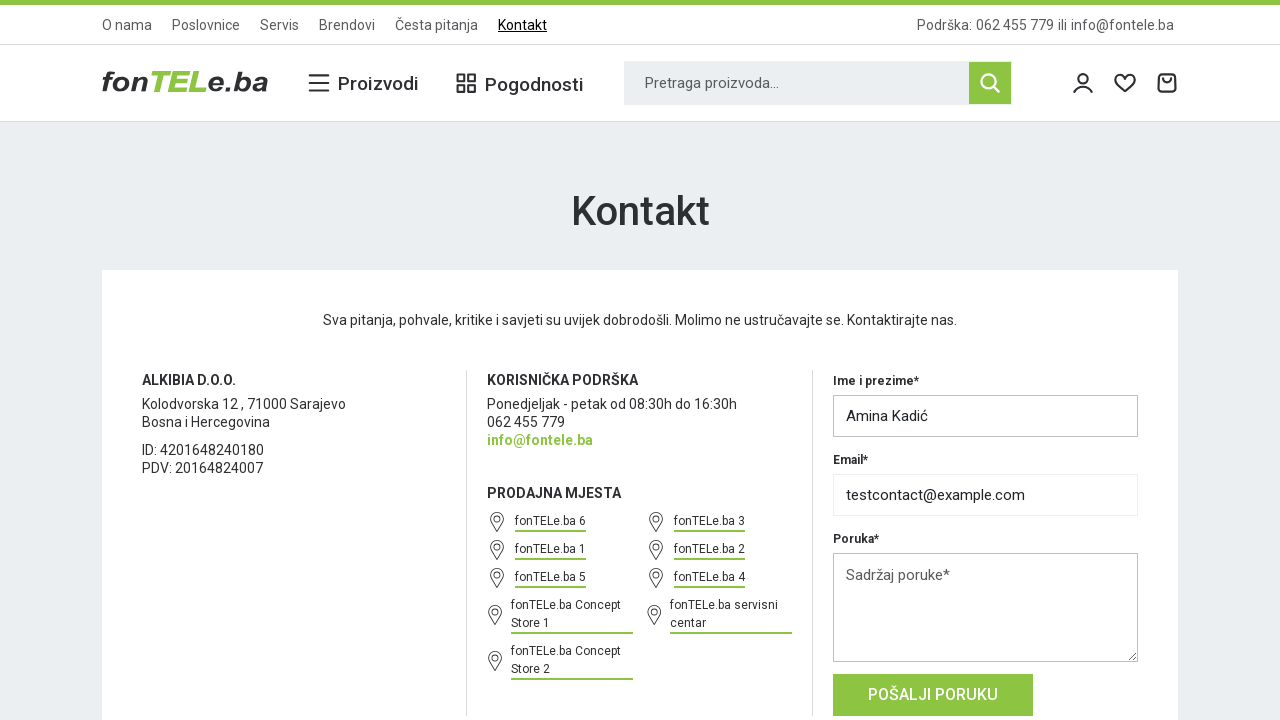

Filled message field with 'This is a test message for the contact form' on textarea#msg
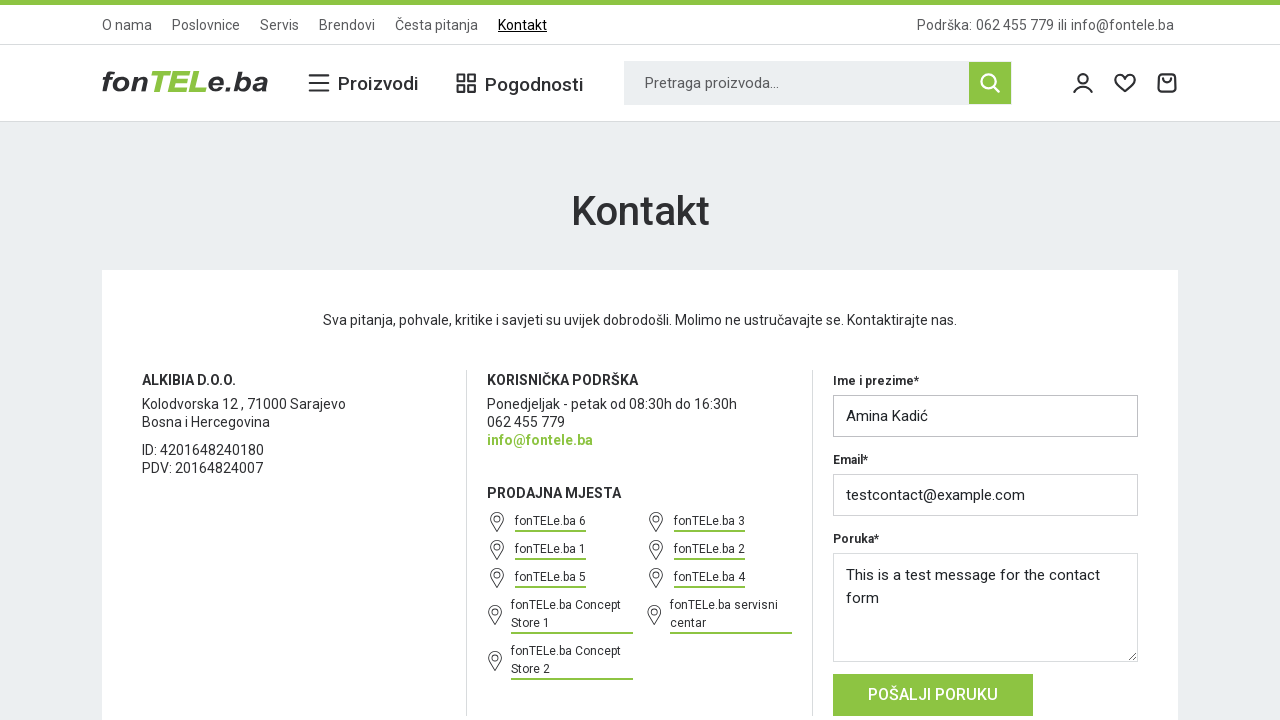

Retrieved message field value for verification
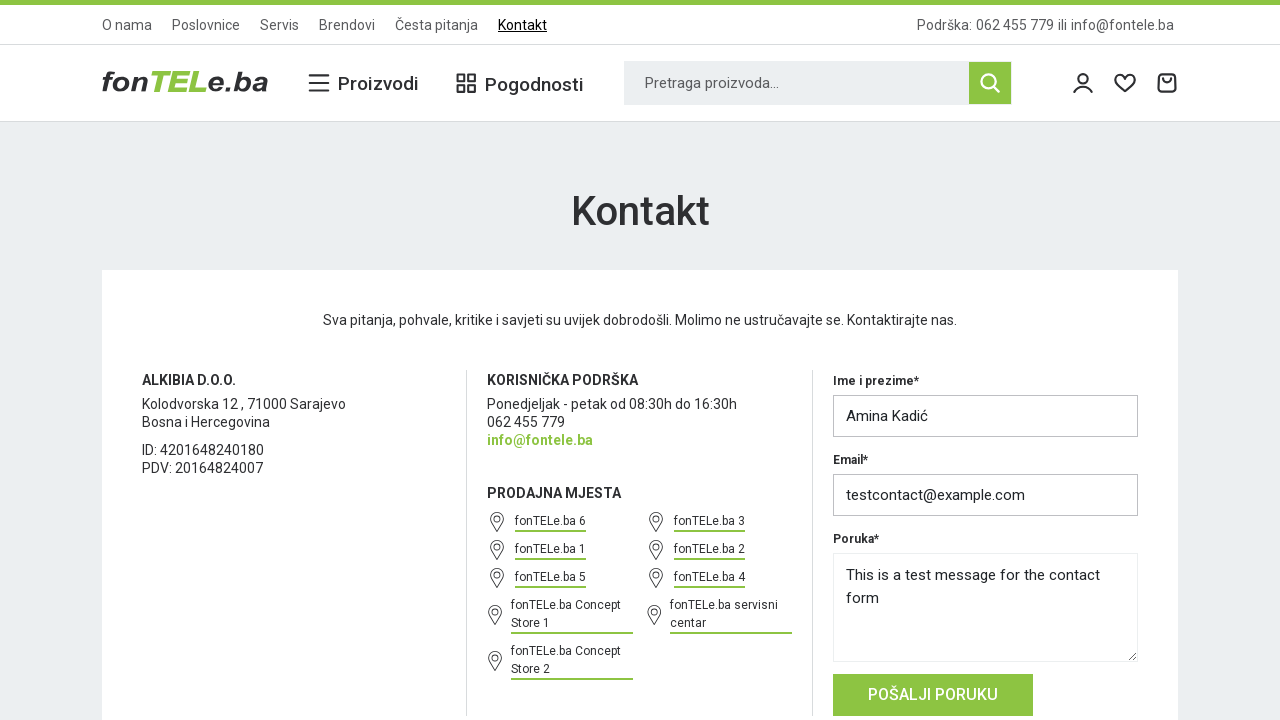

Verified message field contains 'This is a test message for the contact form'
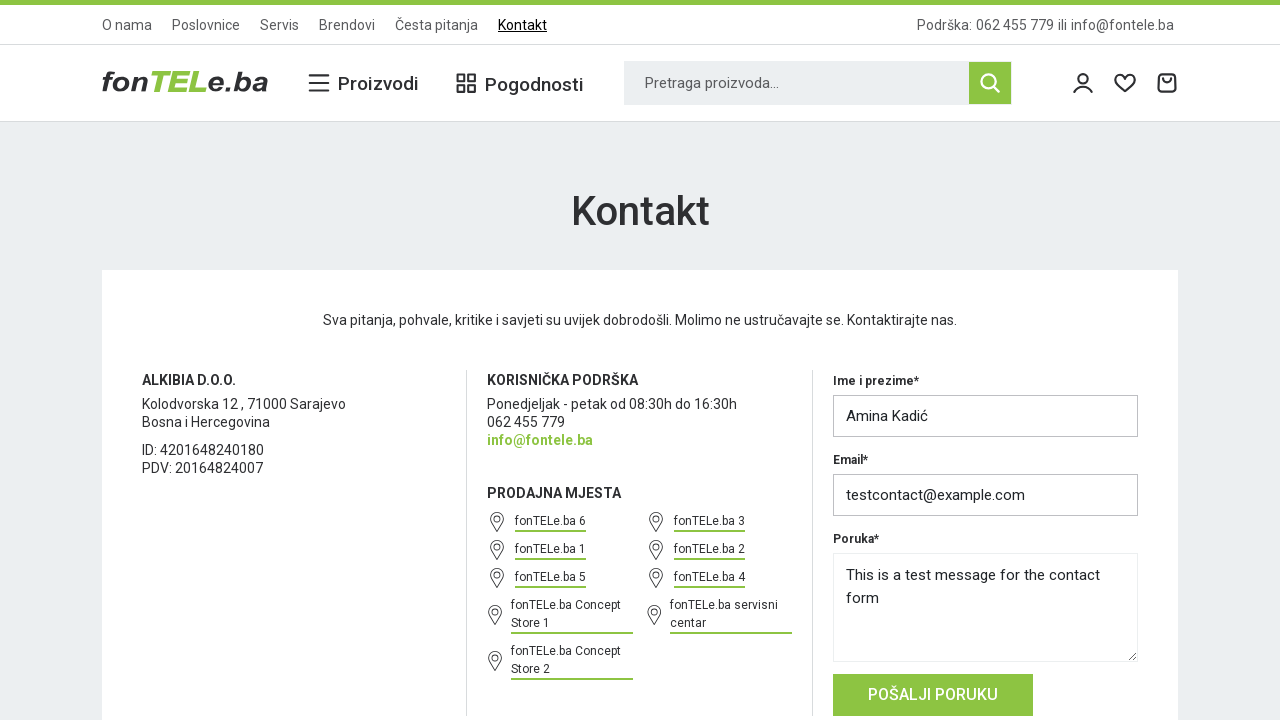

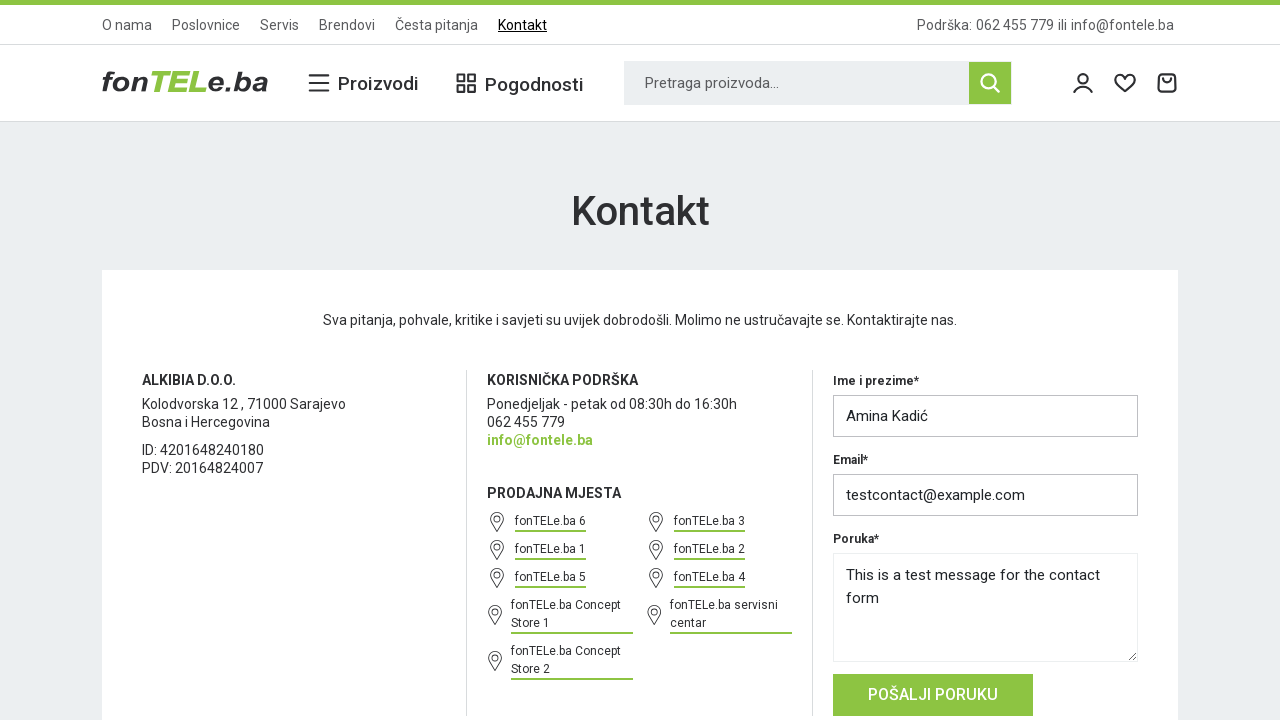